Navigates to The Green Report blog and verifies the page title is correct

Starting URL: https://www.thegreenreport.blog/

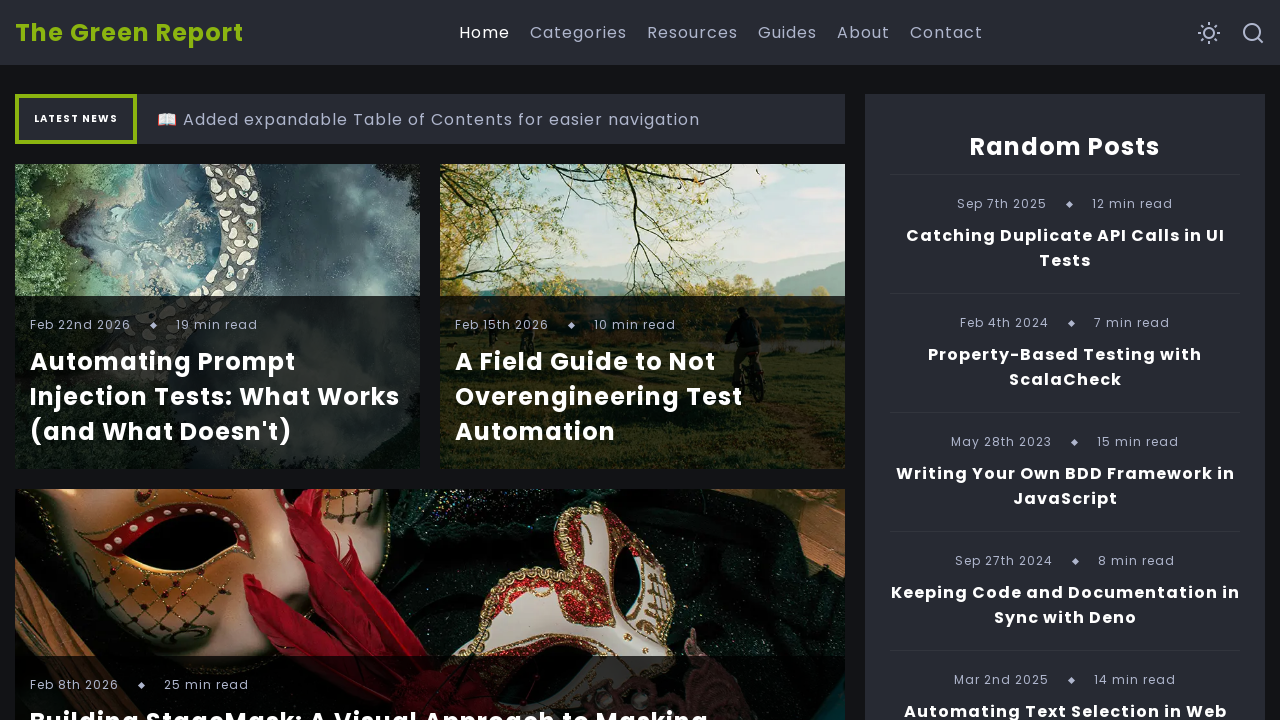

Navigated to The Green Report blog homepage
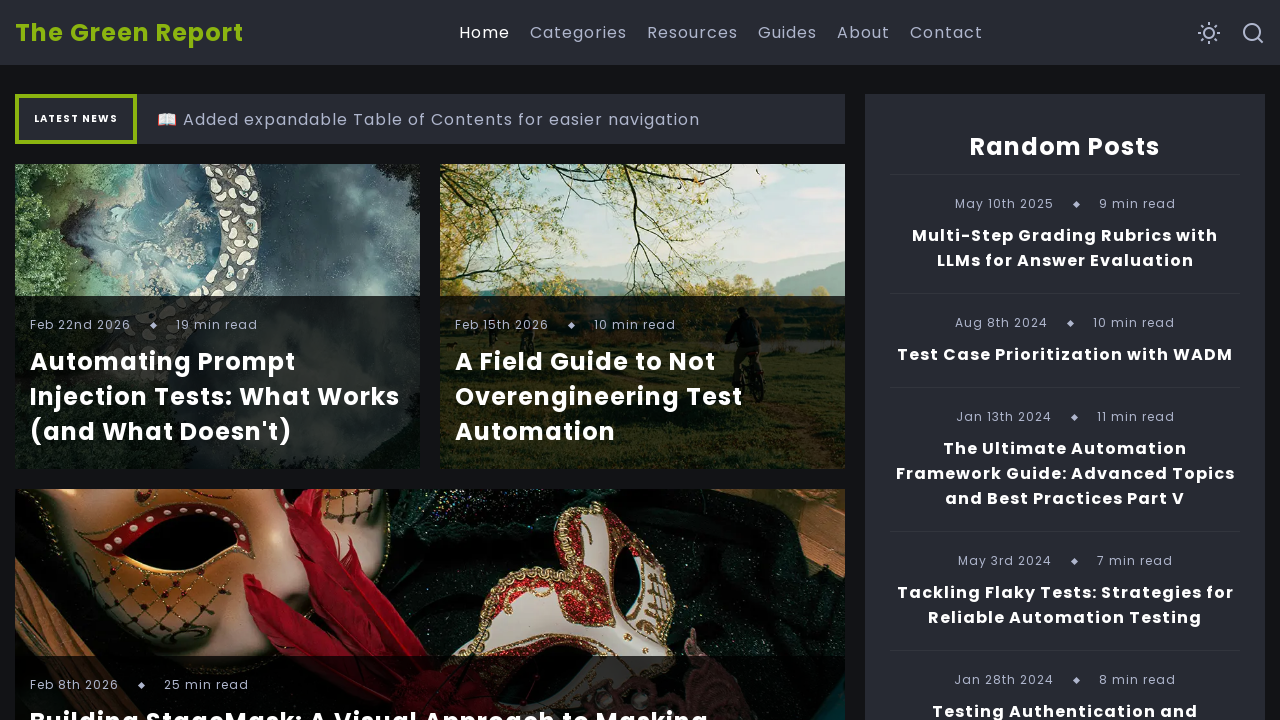

Verified page title is 'The Green Report | Home'
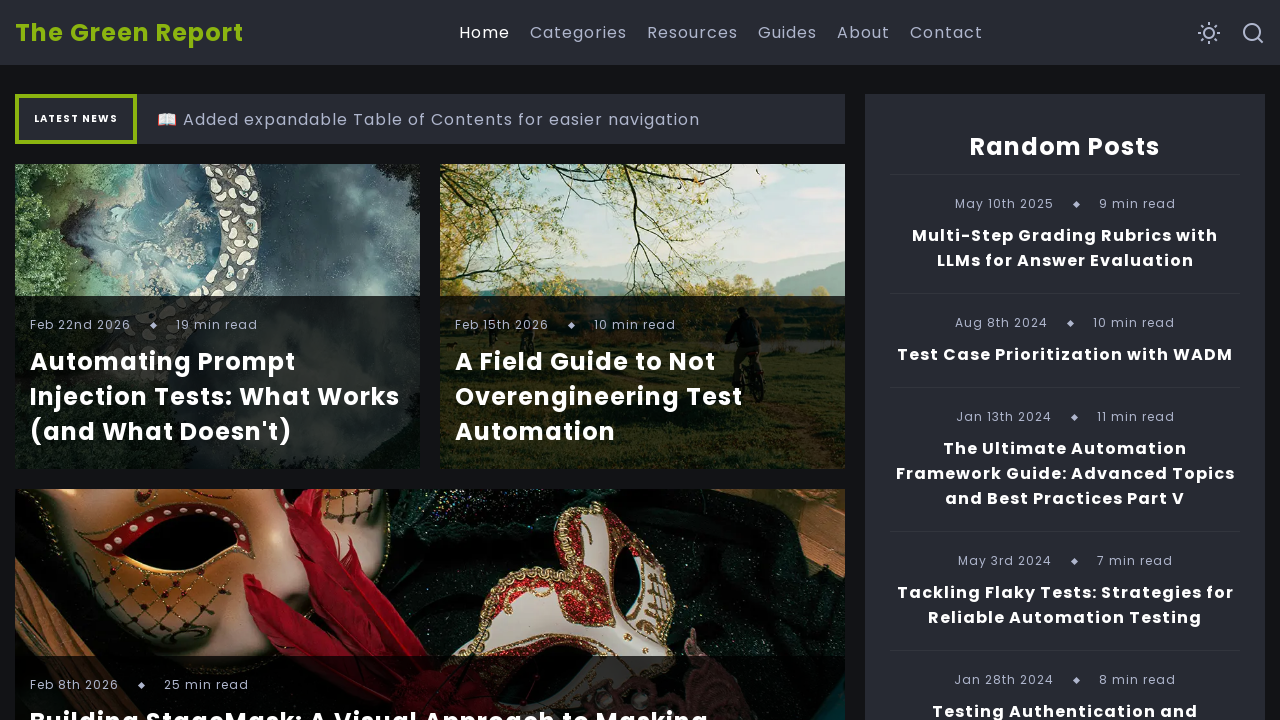

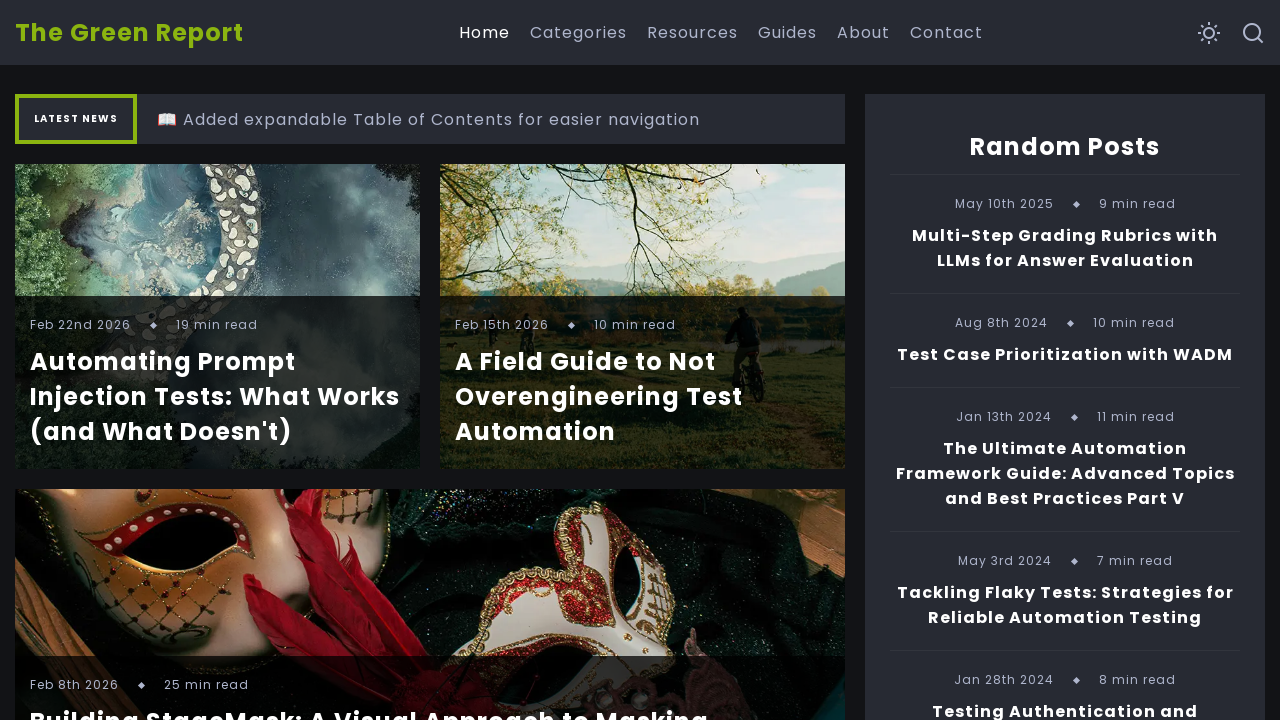